Tests that the toggle-all checkbox updates its state when individual items are completed or cleared

Starting URL: https://demo.playwright.dev/todomvc

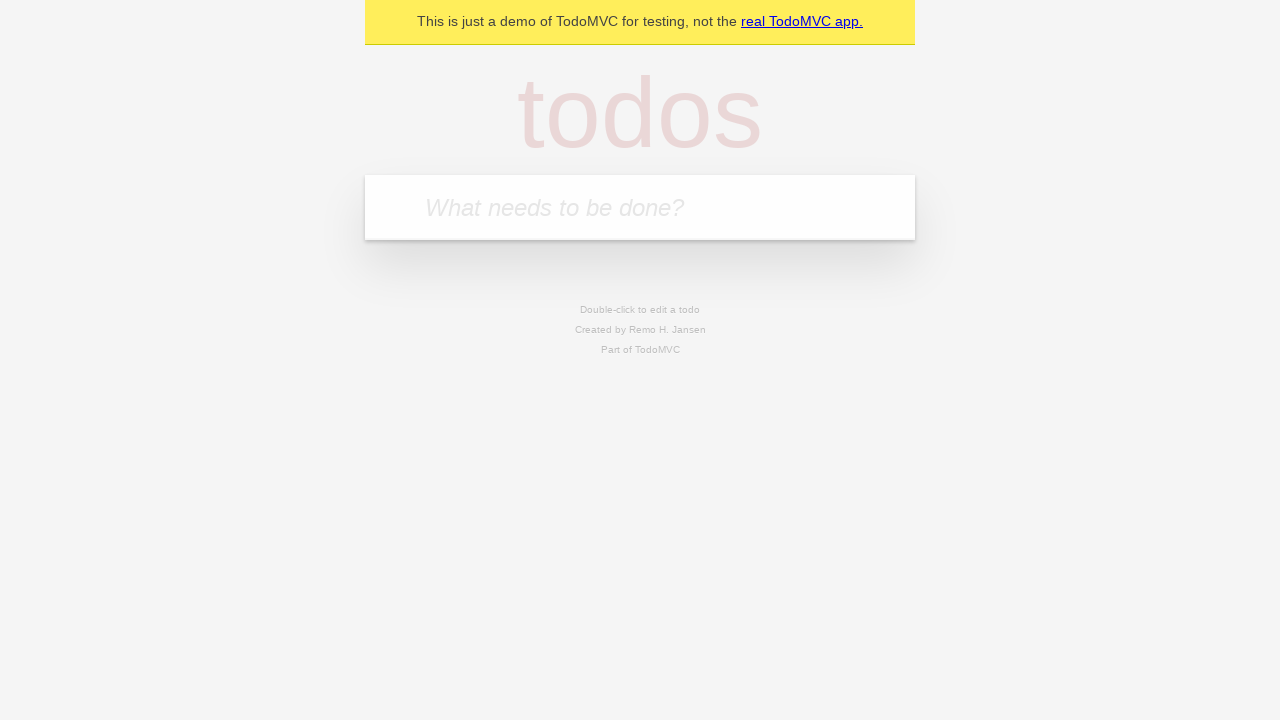

Filled todo input with 'buy some cheese' on internal:attr=[placeholder="What needs to be done?"i]
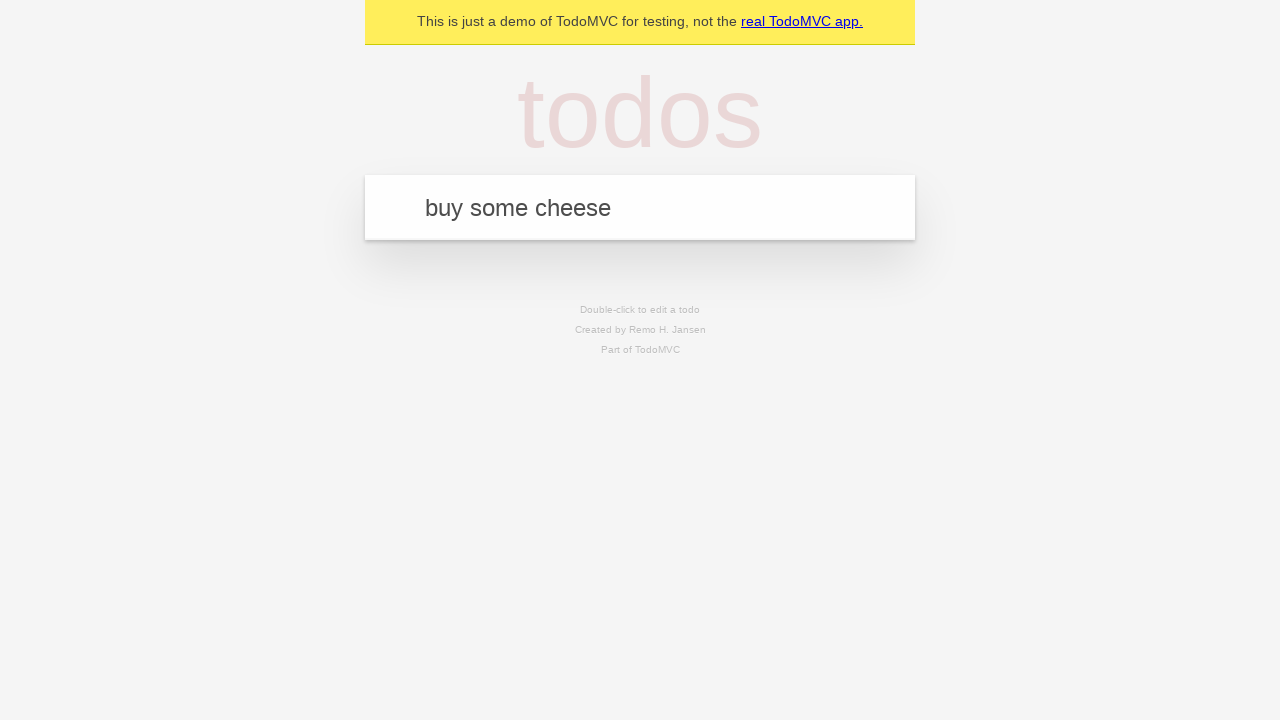

Pressed Enter to add first todo on internal:attr=[placeholder="What needs to be done?"i]
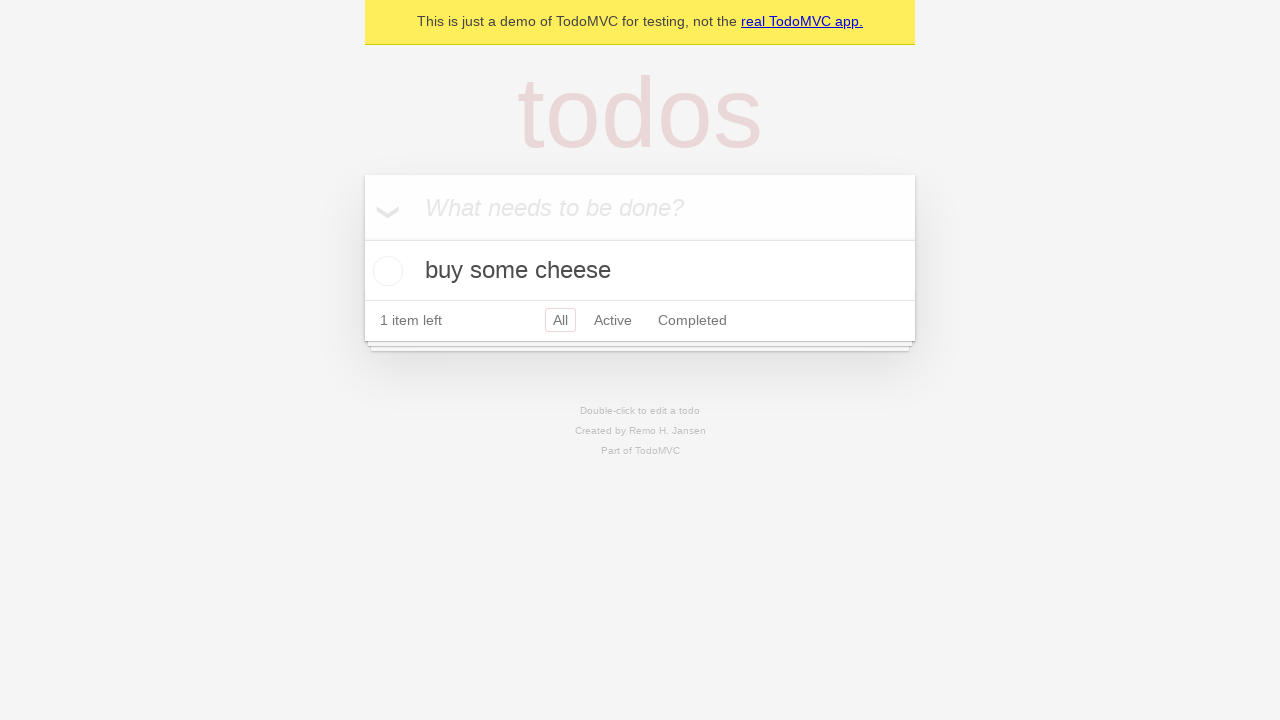

Filled todo input with 'feed the cat' on internal:attr=[placeholder="What needs to be done?"i]
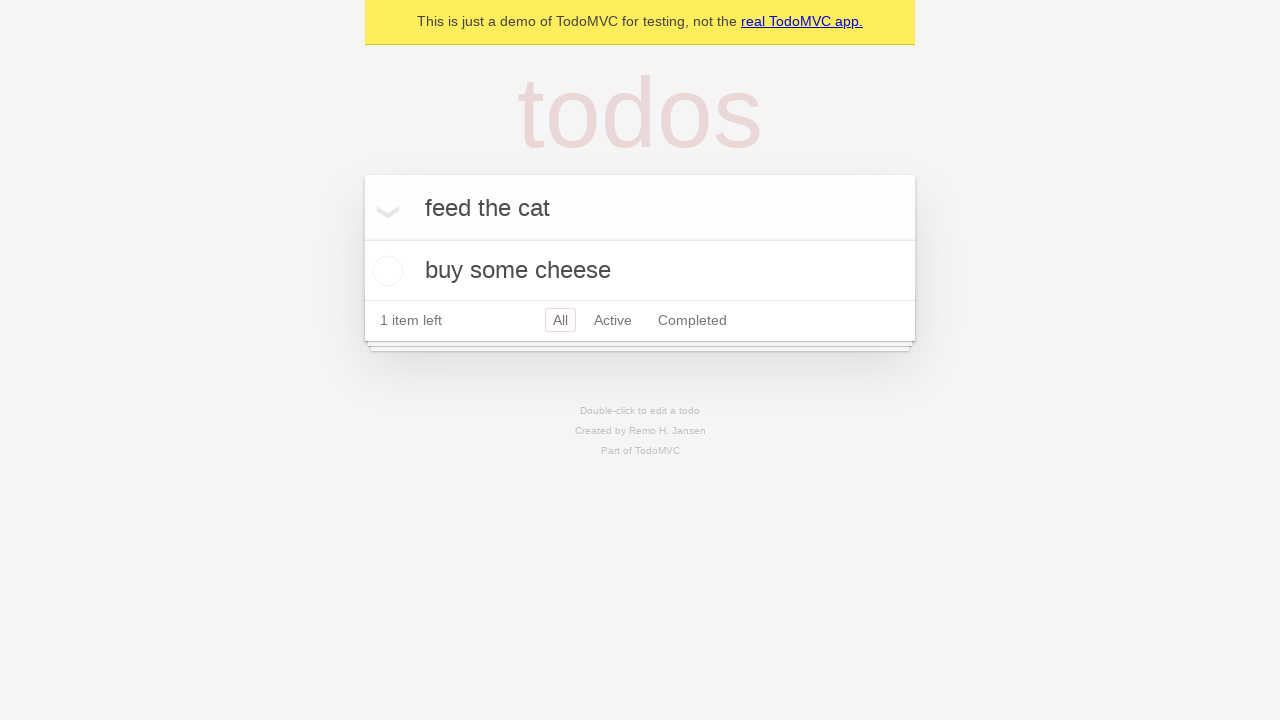

Pressed Enter to add second todo on internal:attr=[placeholder="What needs to be done?"i]
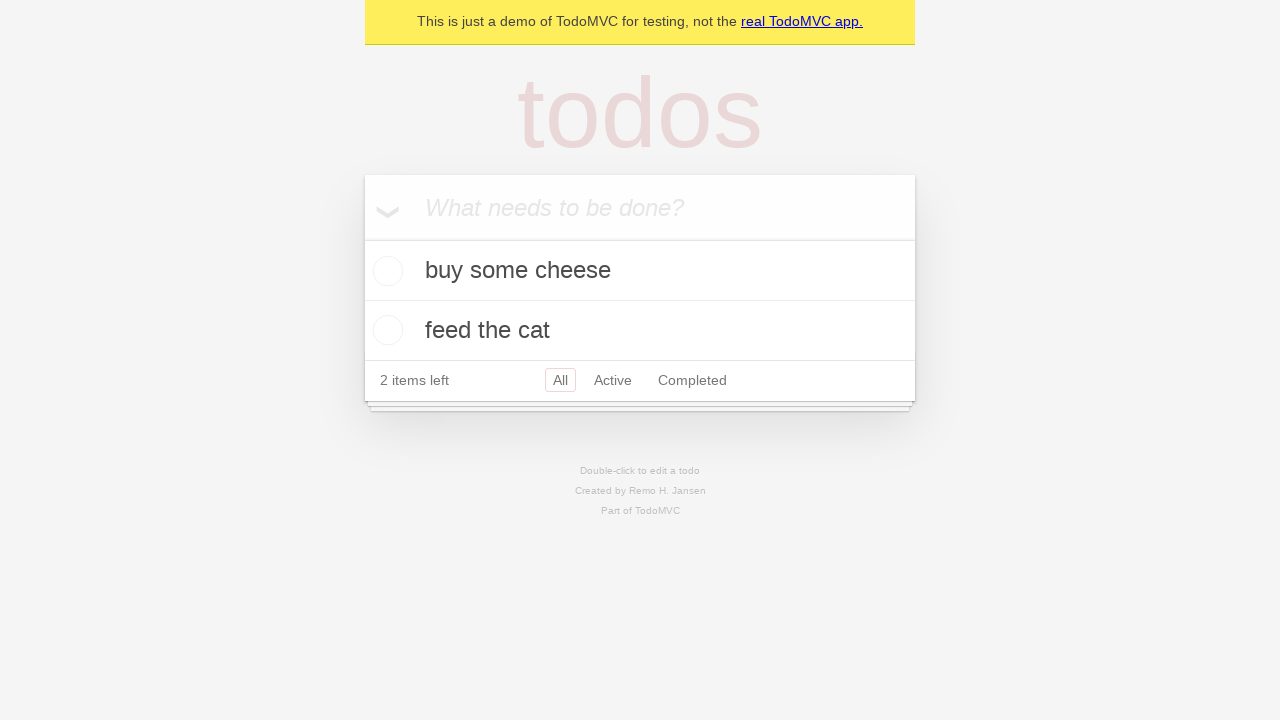

Filled todo input with 'book a doctors appointment' on internal:attr=[placeholder="What needs to be done?"i]
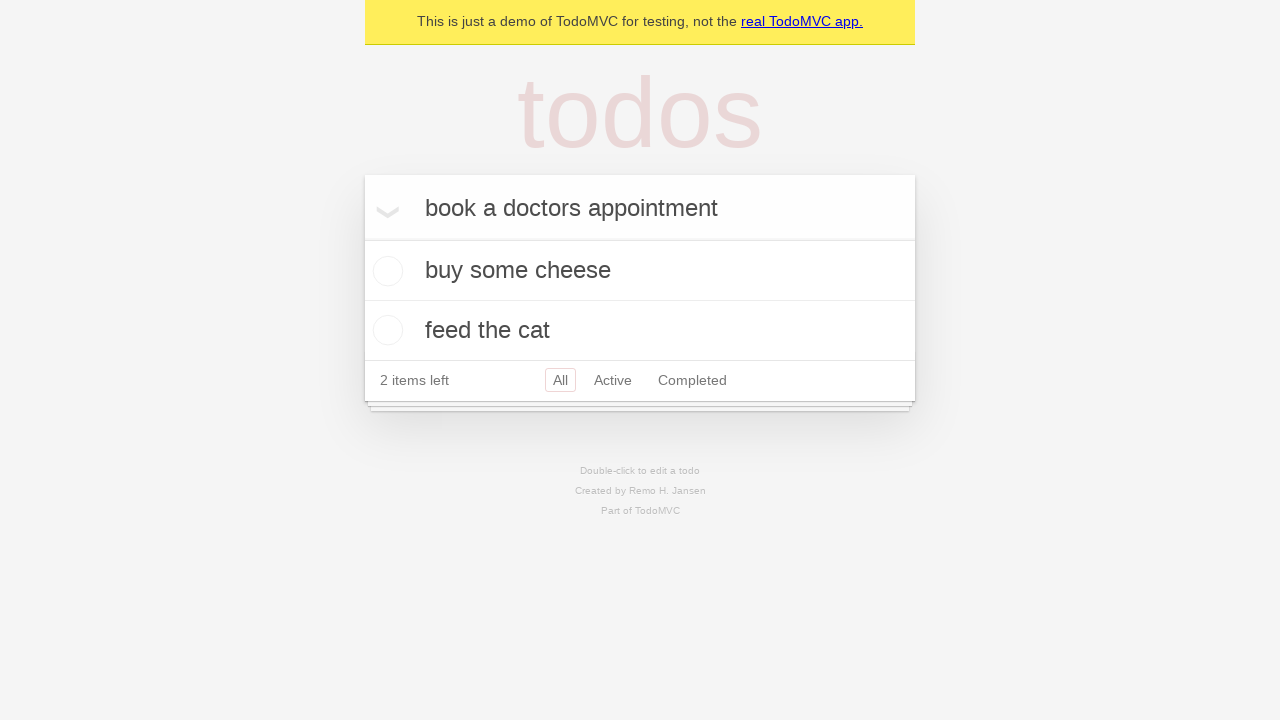

Pressed Enter to add third todo on internal:attr=[placeholder="What needs to be done?"i]
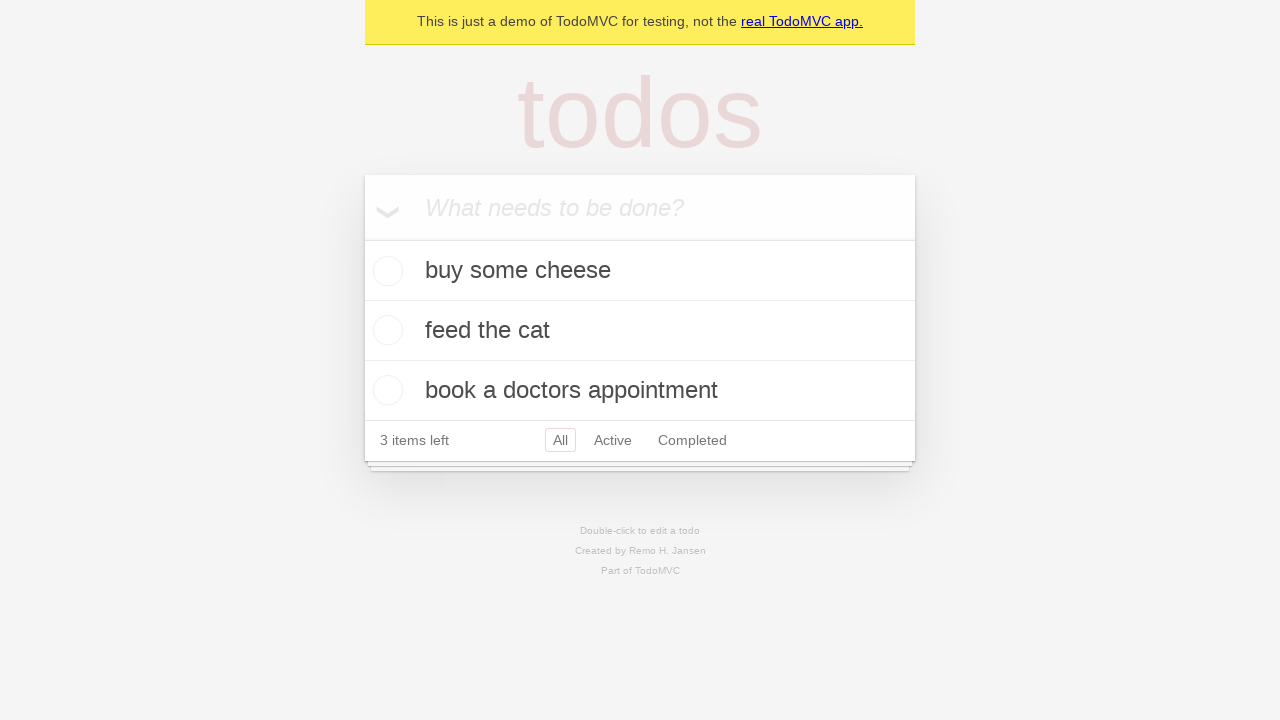

Clicked 'Mark all as complete' checkbox to complete all todos at (362, 238) on internal:label="Mark all as complete"i
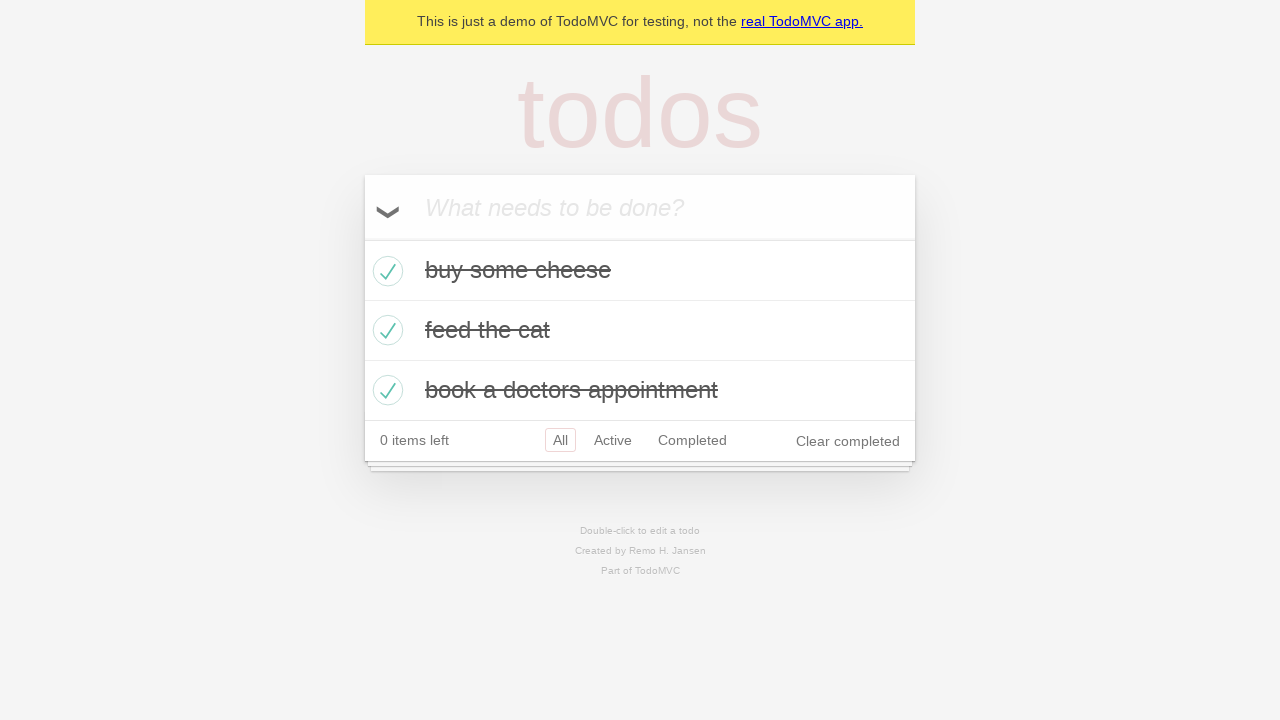

Unchecked the first todo item at (385, 271) on internal:testid=[data-testid="todo-item"s] >> nth=0 >> internal:role=checkbox
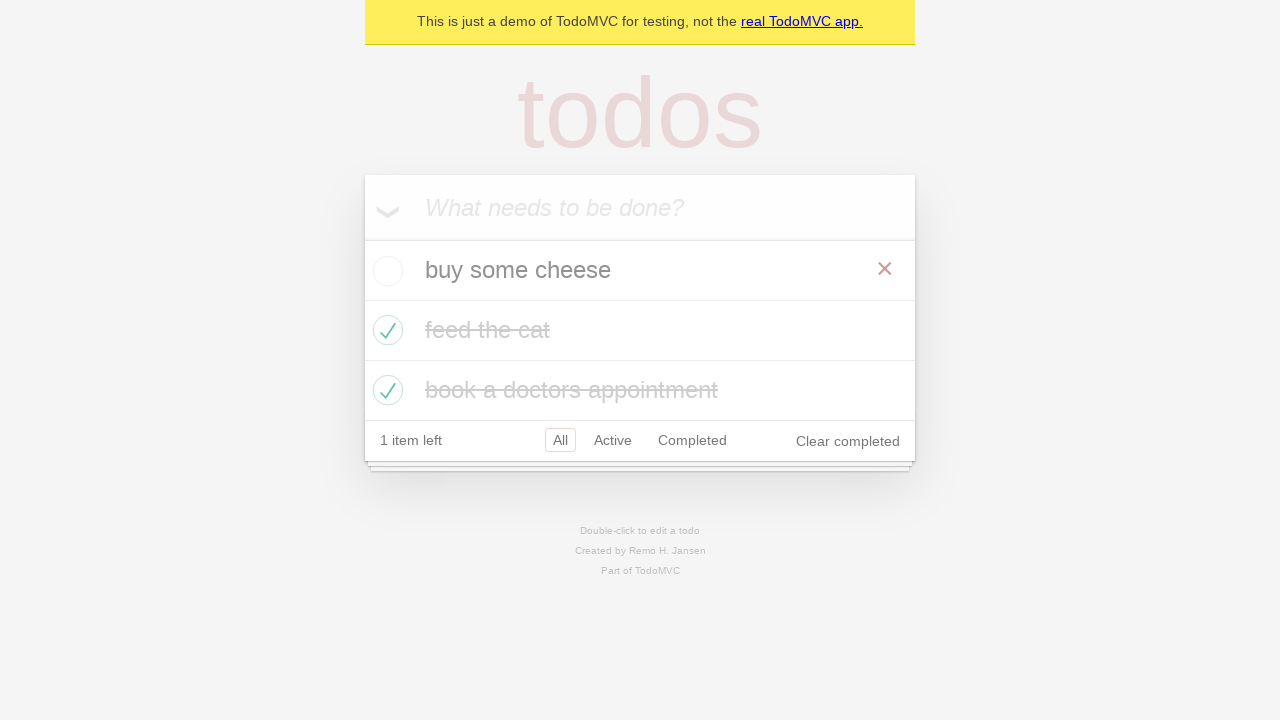

Re-checked the first todo item at (385, 271) on internal:testid=[data-testid="todo-item"s] >> nth=0 >> internal:role=checkbox
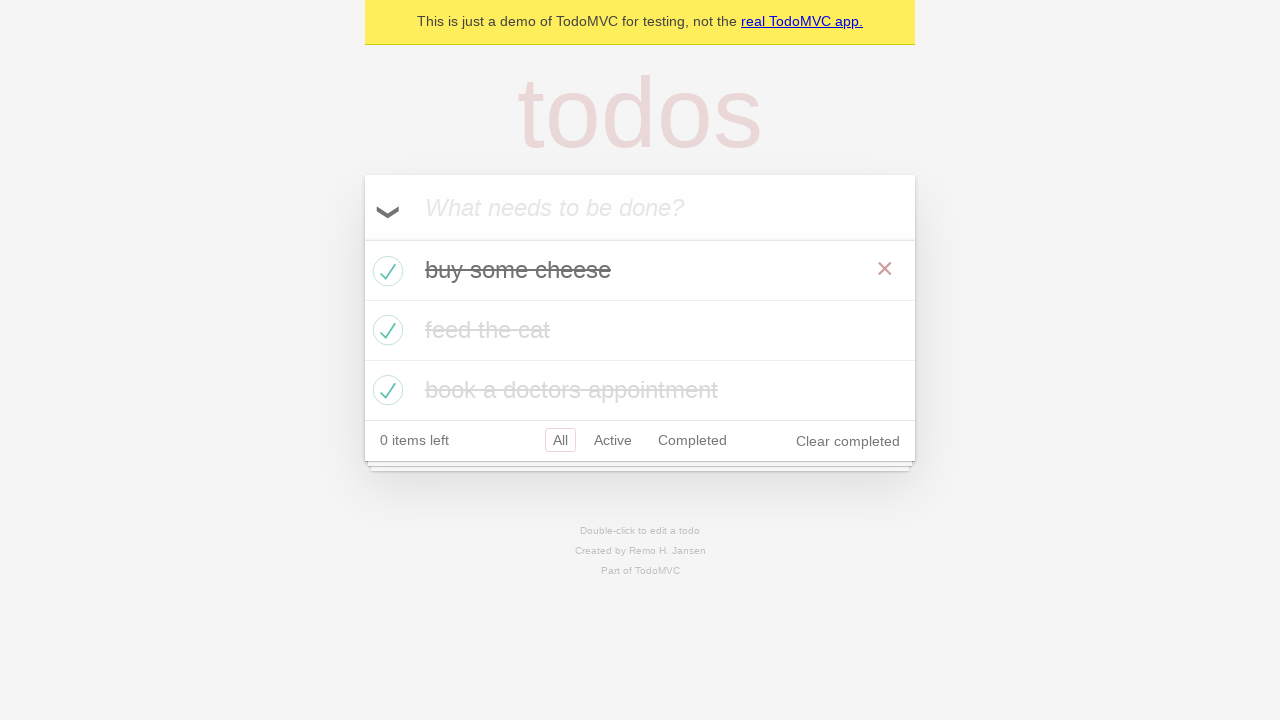

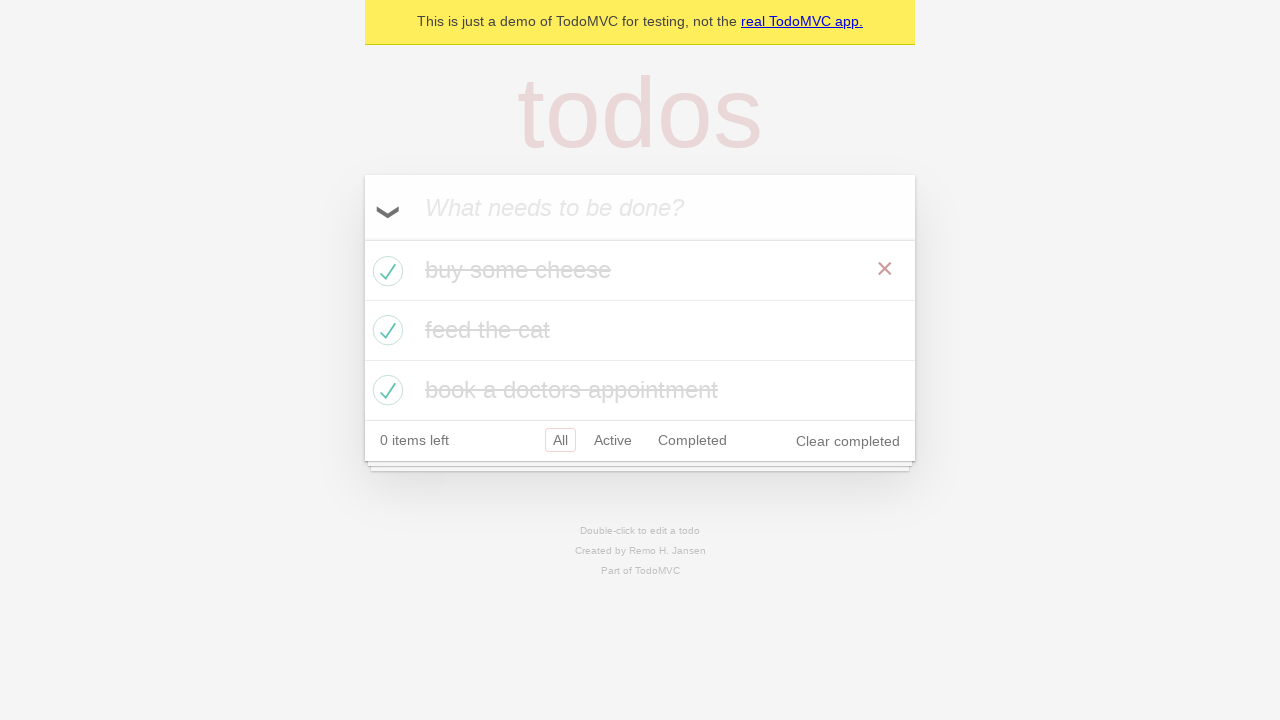